Tests that clicking the payment information link on the MTS Belarus website navigates to a different page by verifying the URL changes after clicking.

Starting URL: https://www.mts.by/

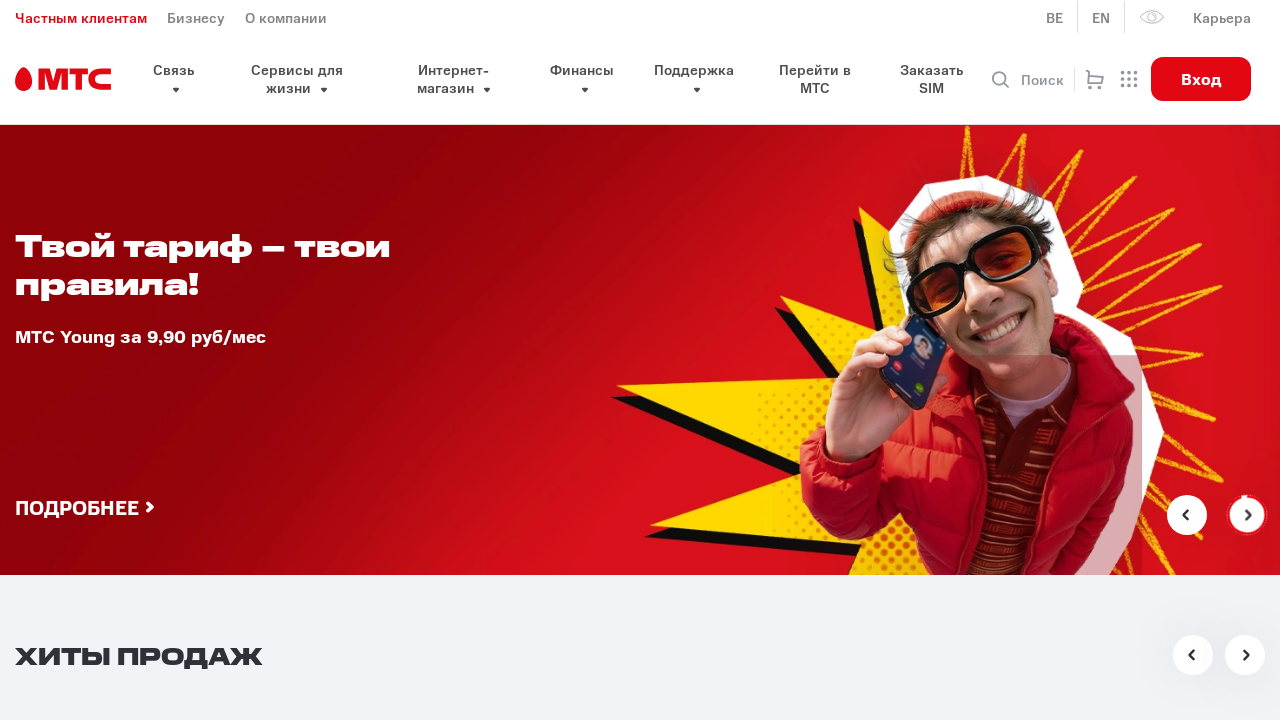

Clicked payment information link on MTS Belarus website at (190, 361) on a[href='/help/poryadok-oplaty-i-bezopasnost-internet-platezhey/']
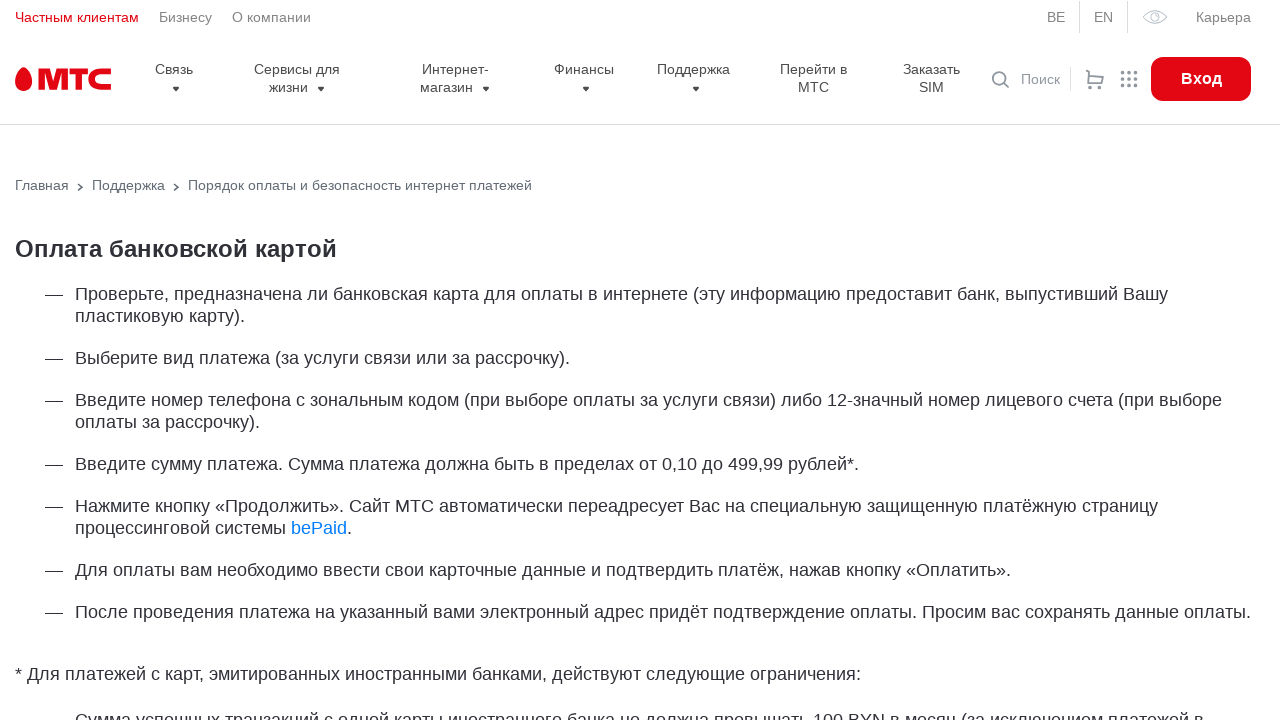

Page navigation completed and network idle state reached
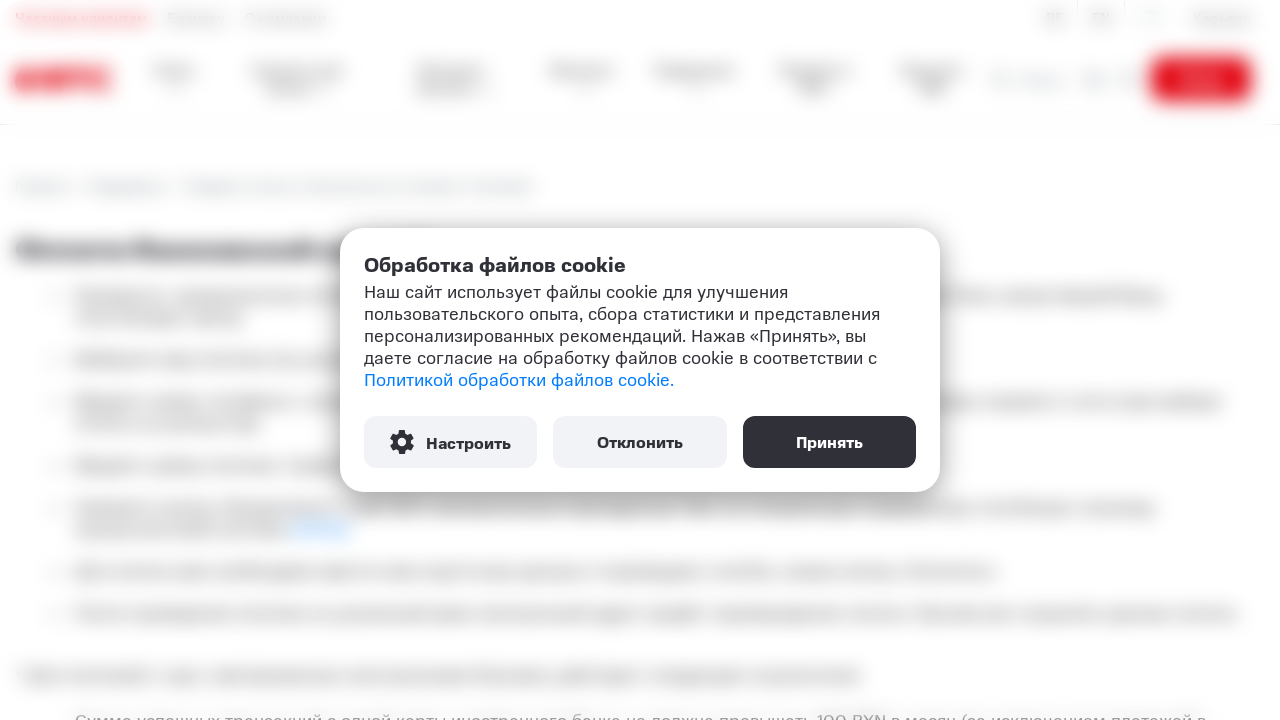

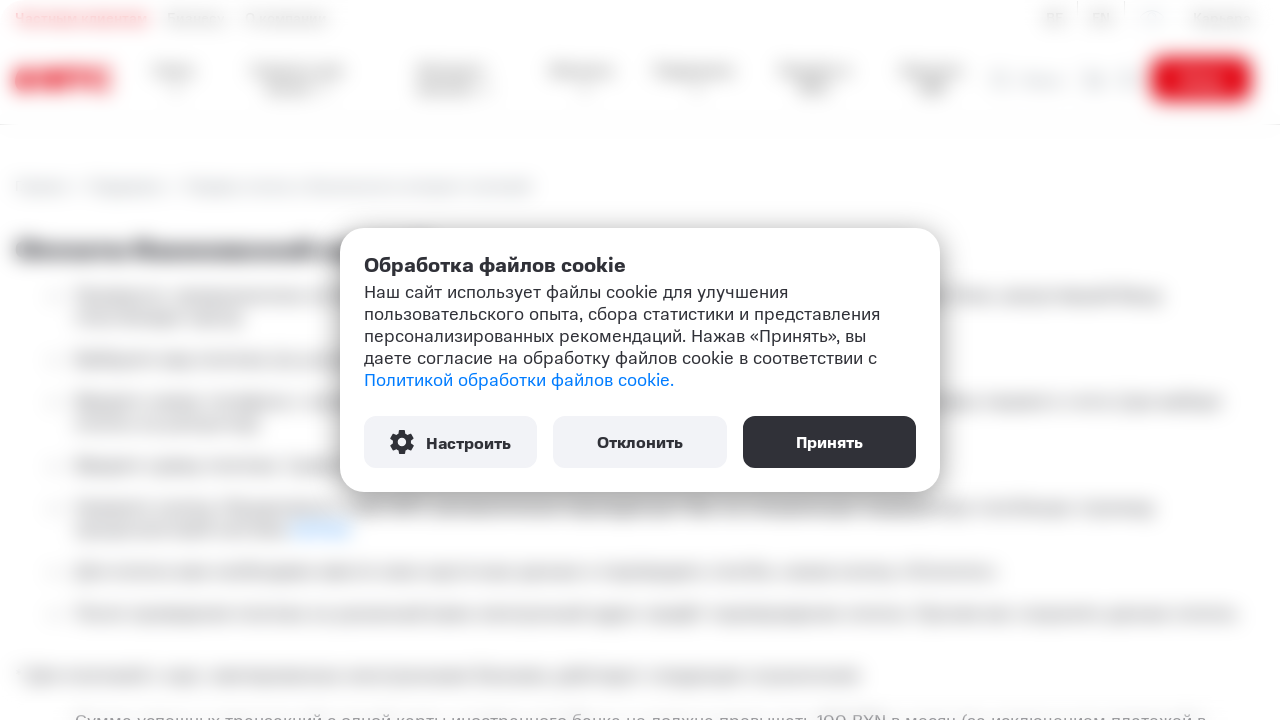